Tests the Thank You Card Generator by navigating to the app, clicking the generator link, filling in an appreciation template, and generating the appreciation card.

Starting URL: https://mohan-chinnappan-n5.github.io/apps/2/index.html

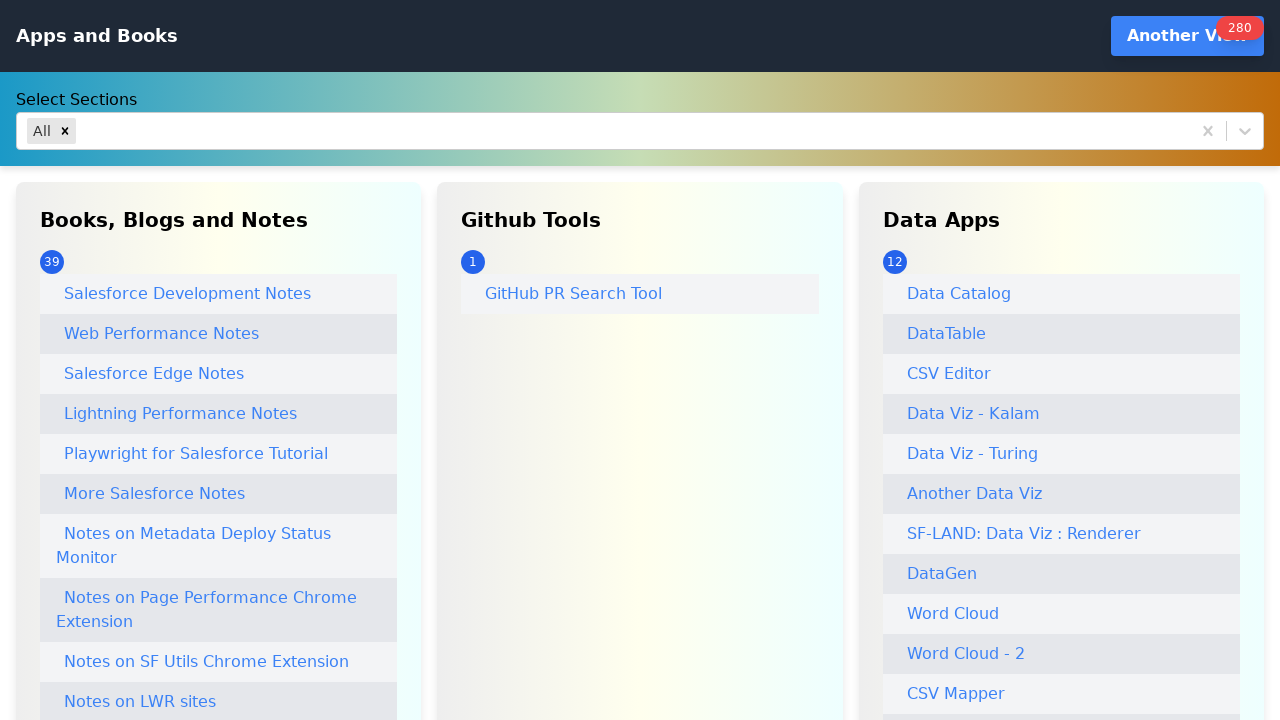

Navigated to Thank You Card Generator app
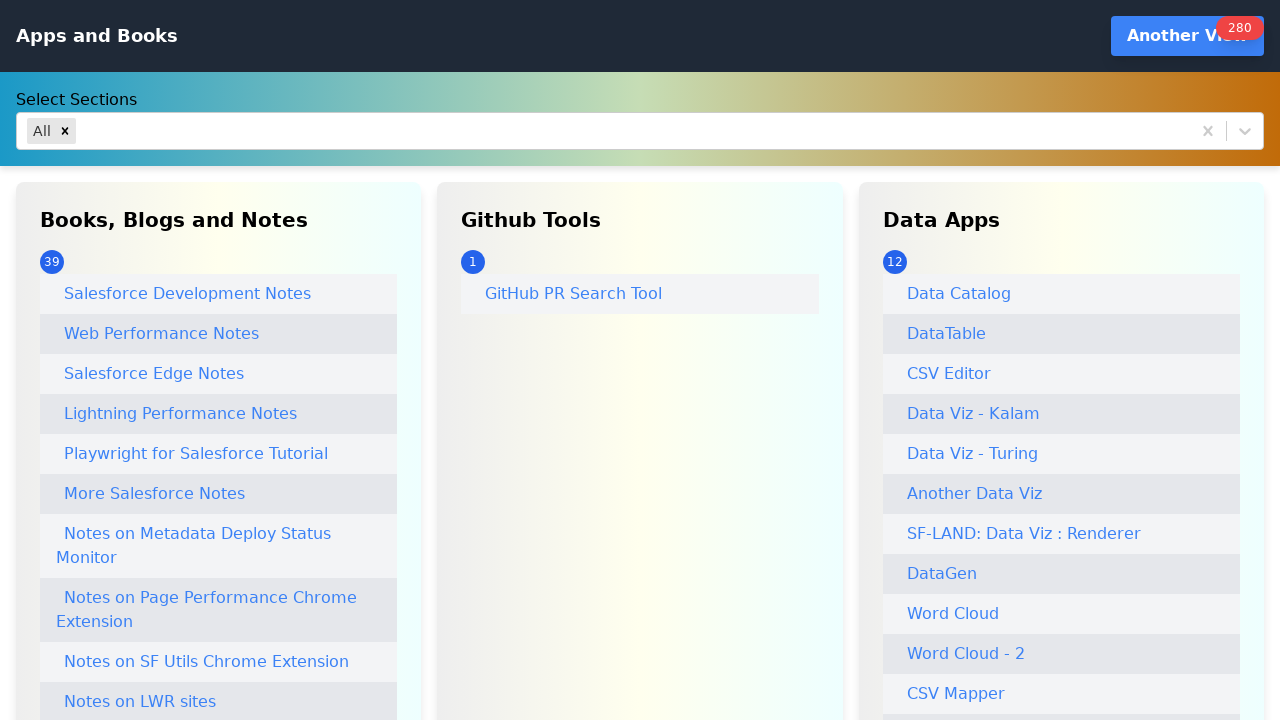

Clicked on Thank you! Card Generator link at (174, 360) on internal:role=link[name="Thank you! Card Generator"i]
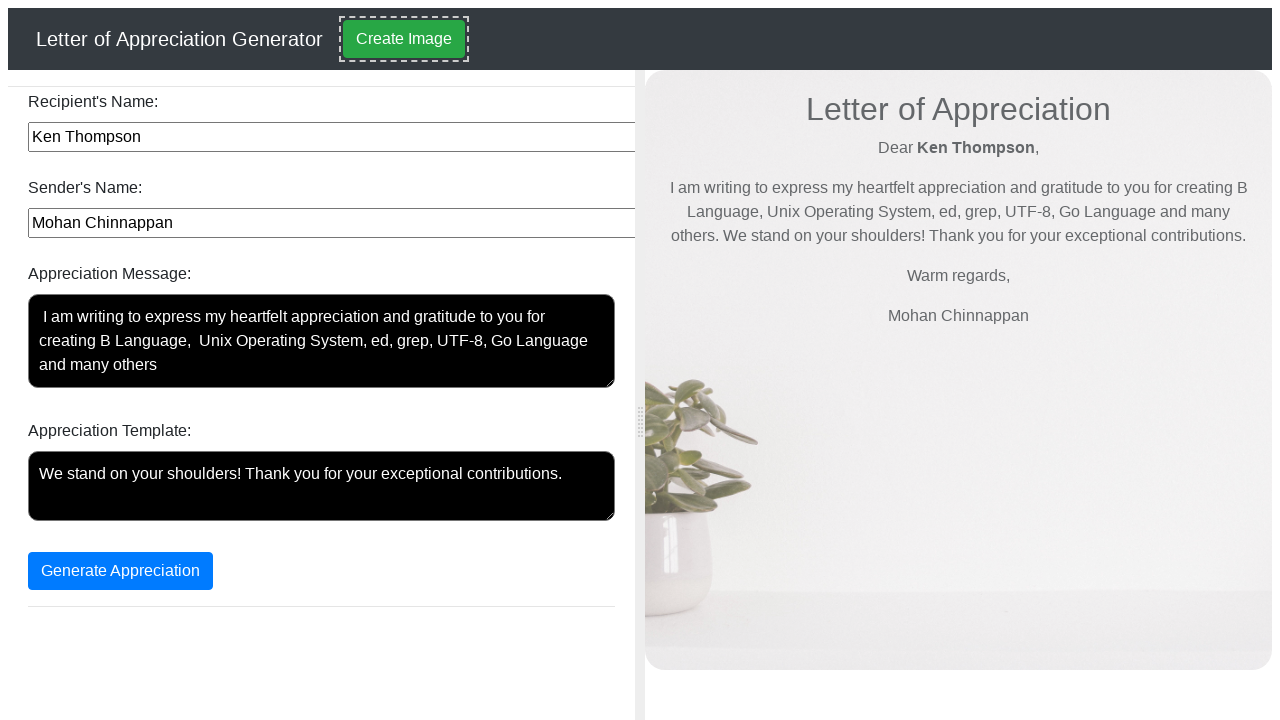

Filled in appreciation template with custom message on internal:label="Appreciation Template:"i
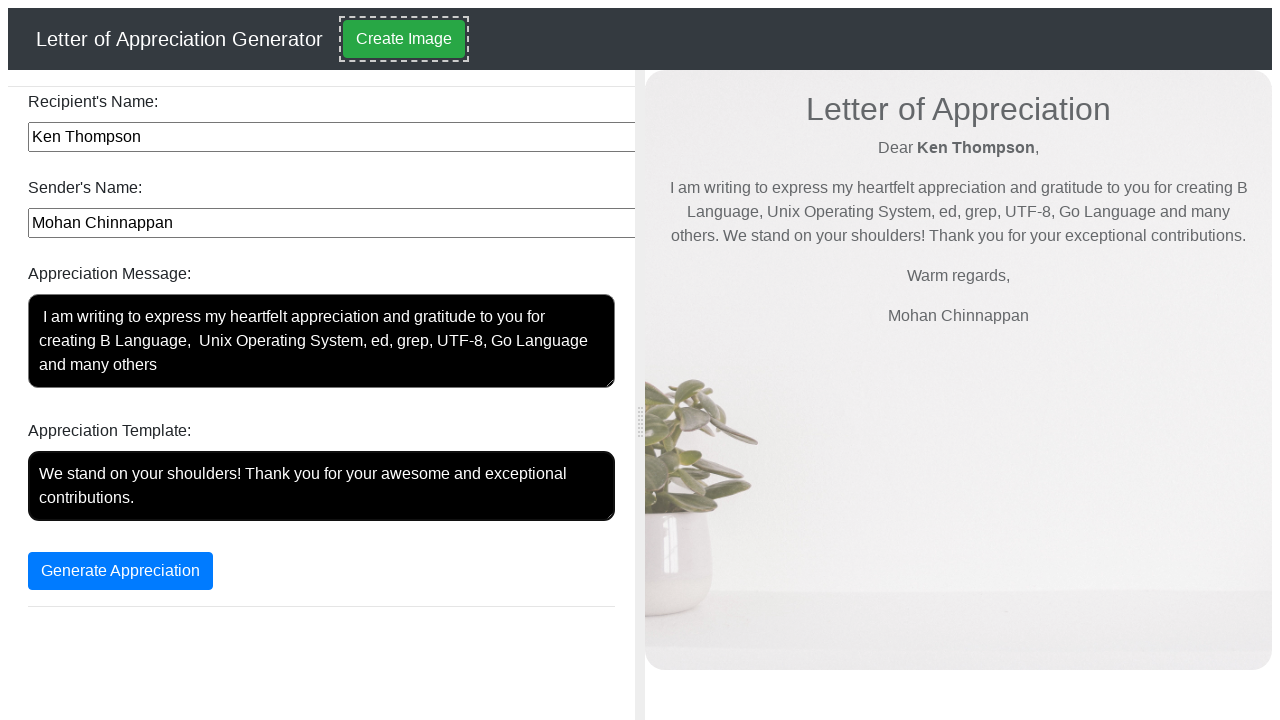

Clicked Generate Appreciation button to create card at (120, 571) on internal:role=button[name="Generate Appreciation"i]
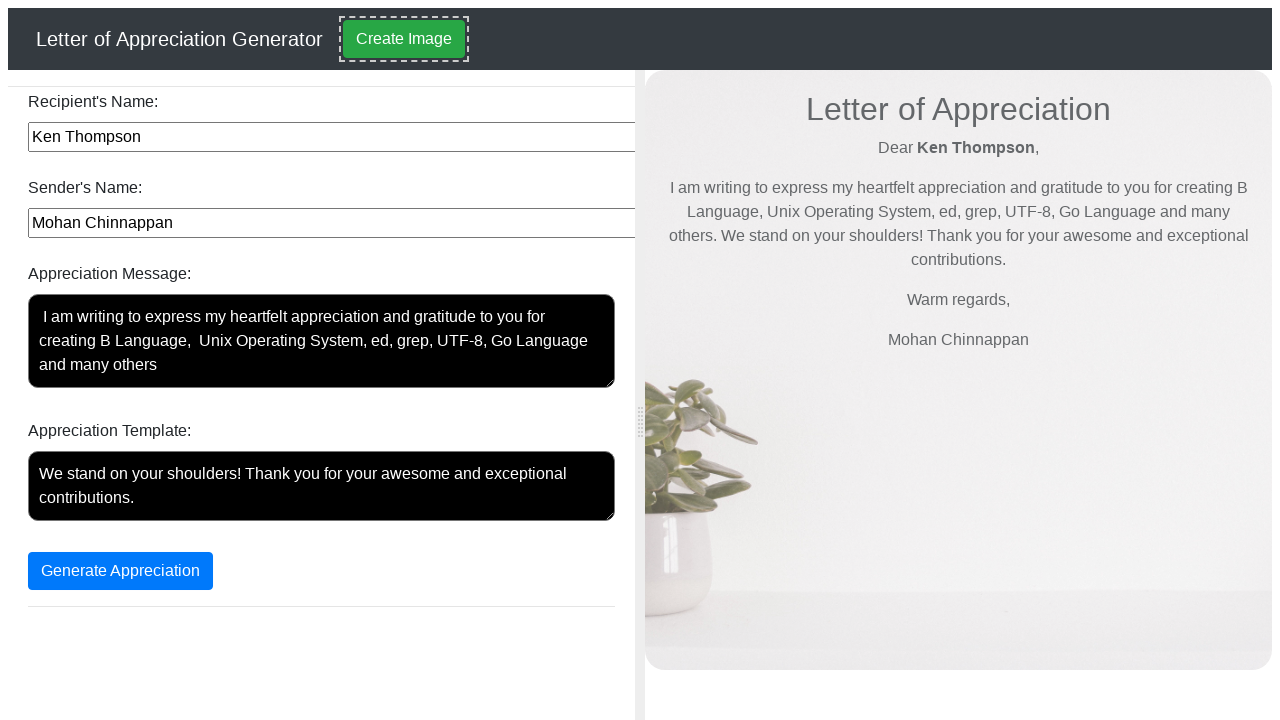

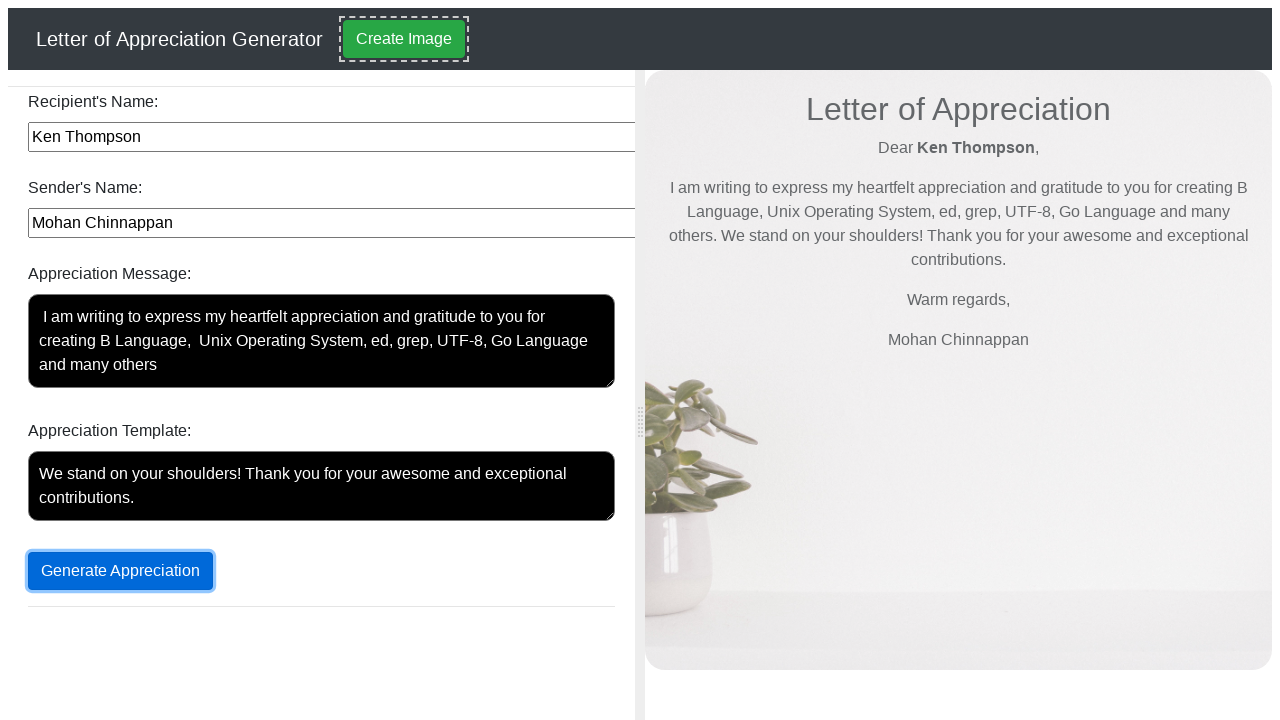